Tests confirm dialog by accepting it and verifying the confirmation text displayed

Starting URL: https://bonigarcia.dev/selenium-webdriver-java/dialog-boxes.html

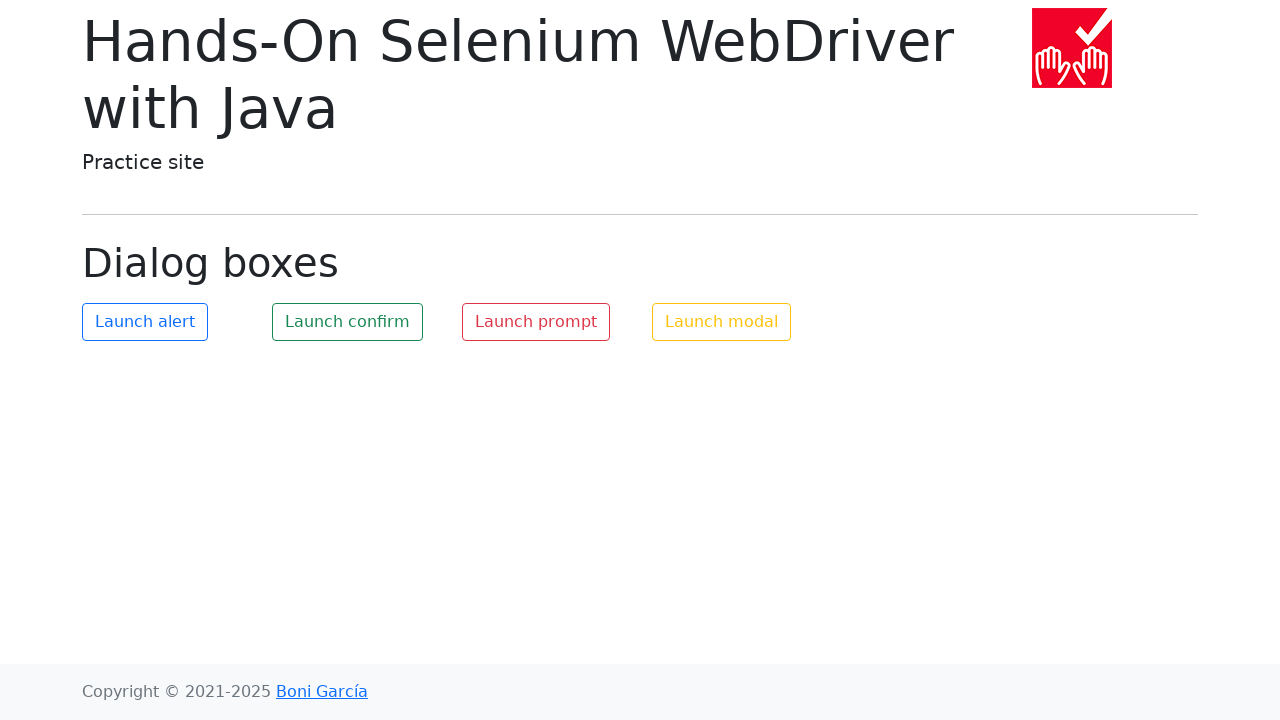

Set up dialog handler to accept confirm dialogs
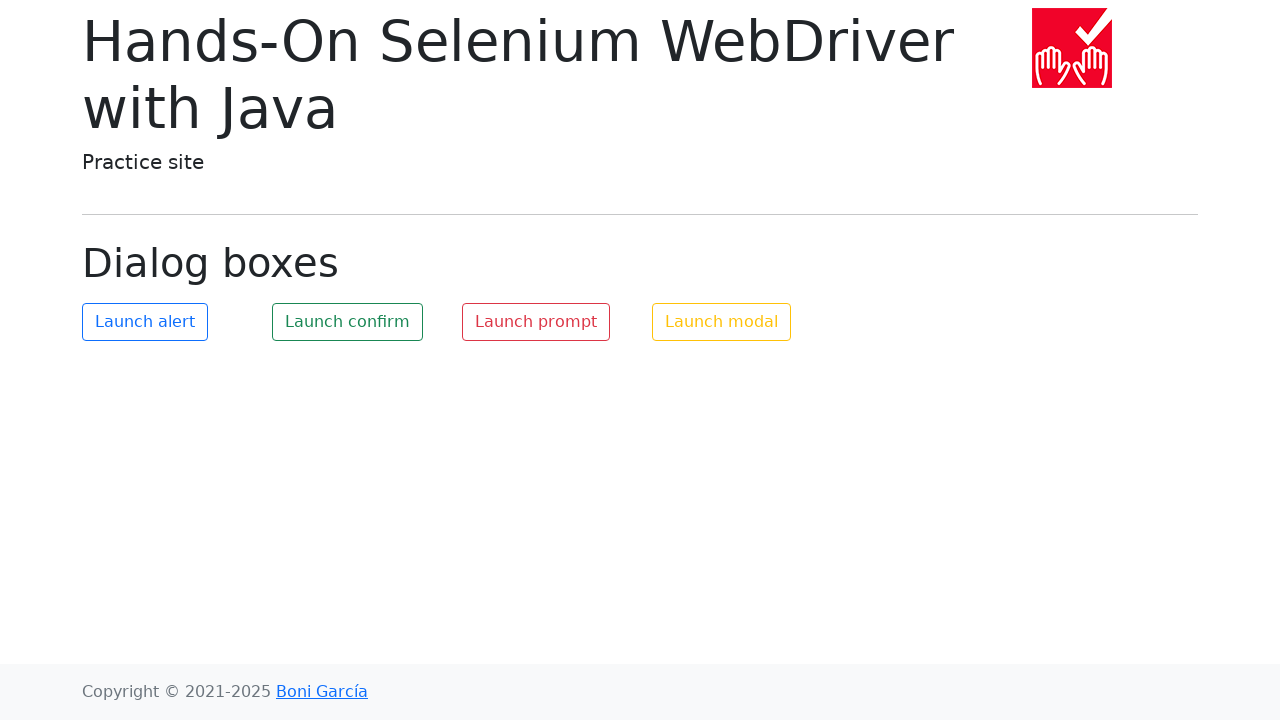

Clicked button to launch confirm dialog at (348, 322) on #my-confirm
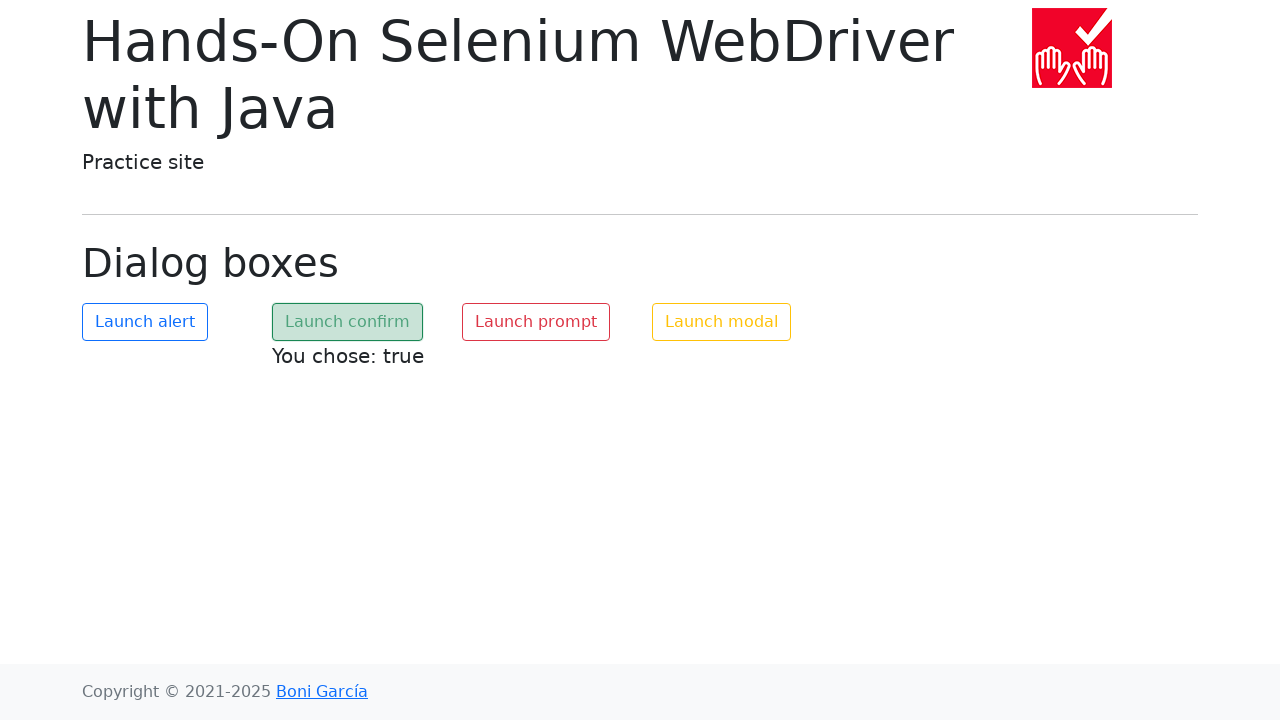

Confirmation text element appeared on page
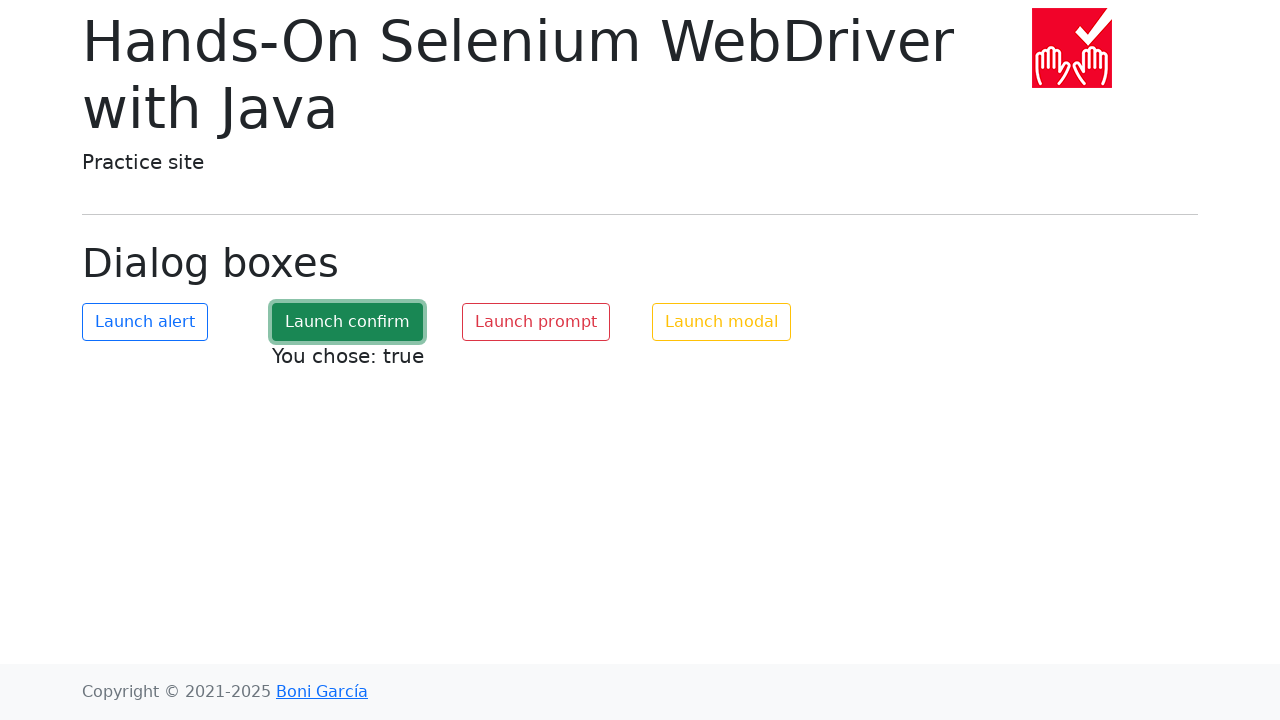

Verified confirmation text displays 'You chose: true'
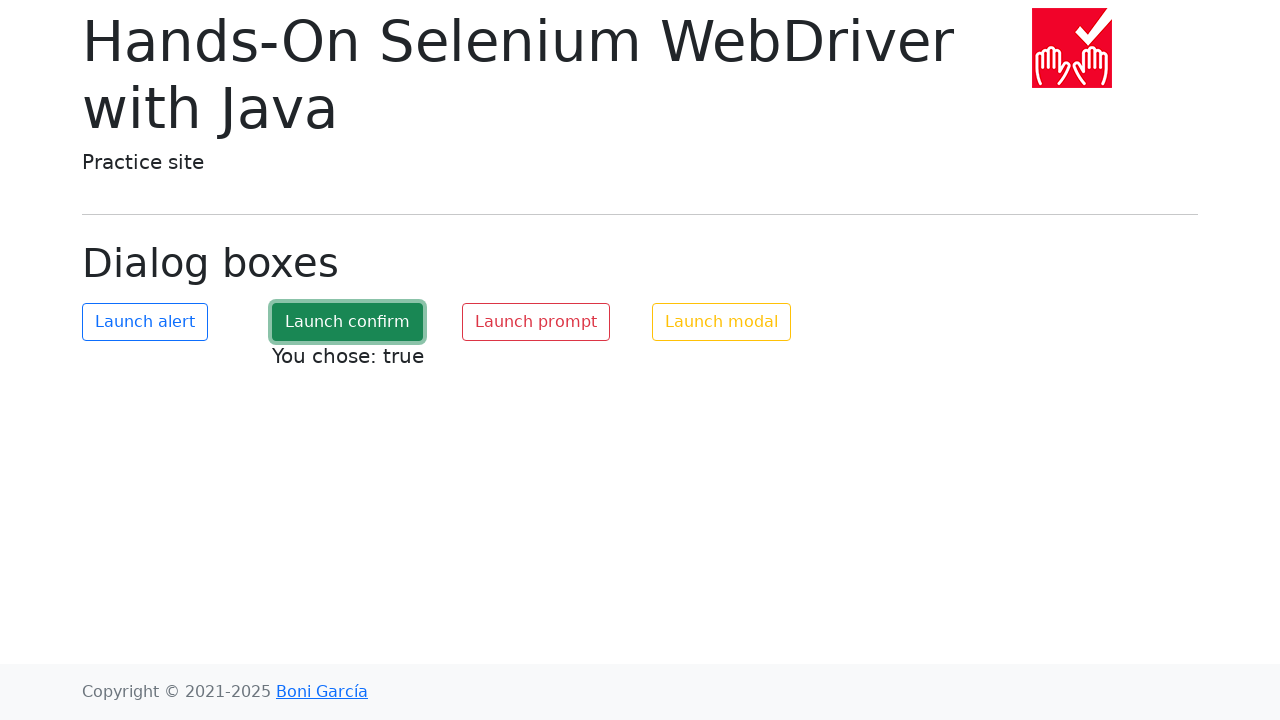

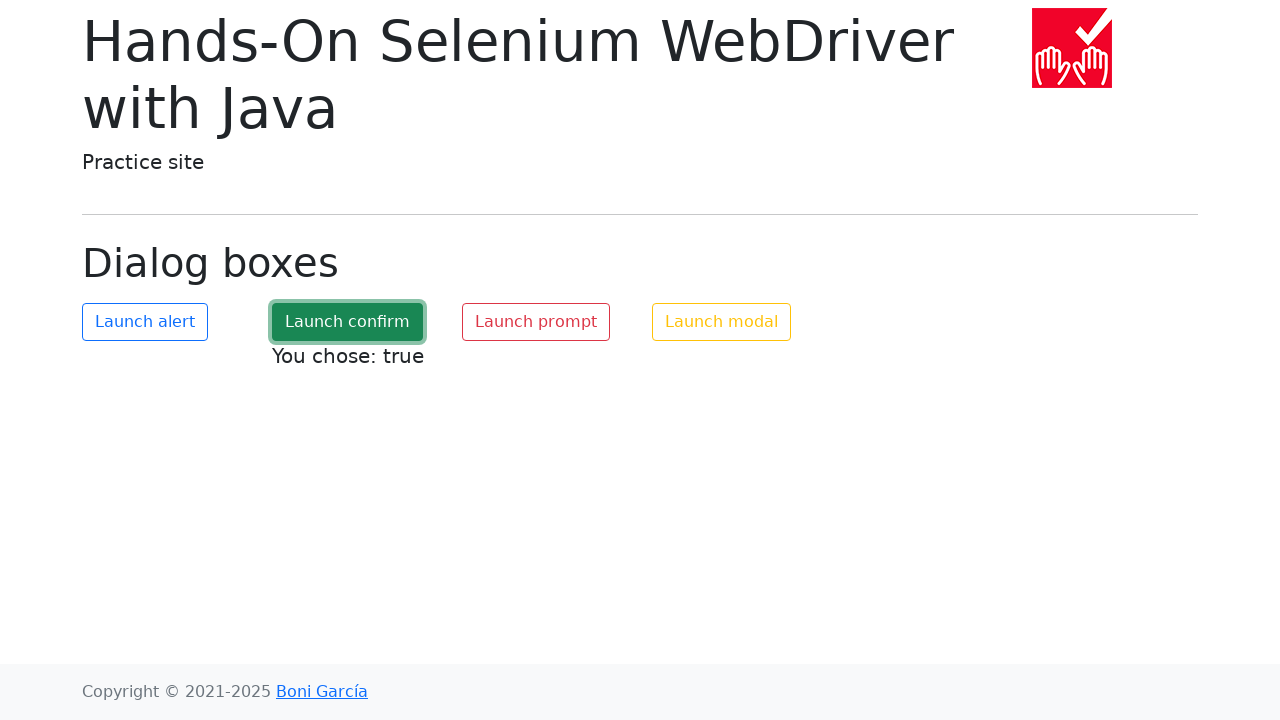